Navigates to VWO login page and clicks on the "Start a free trial" link to verify navigation to the trial signup page

Starting URL: https://app.vwo.com/#/login

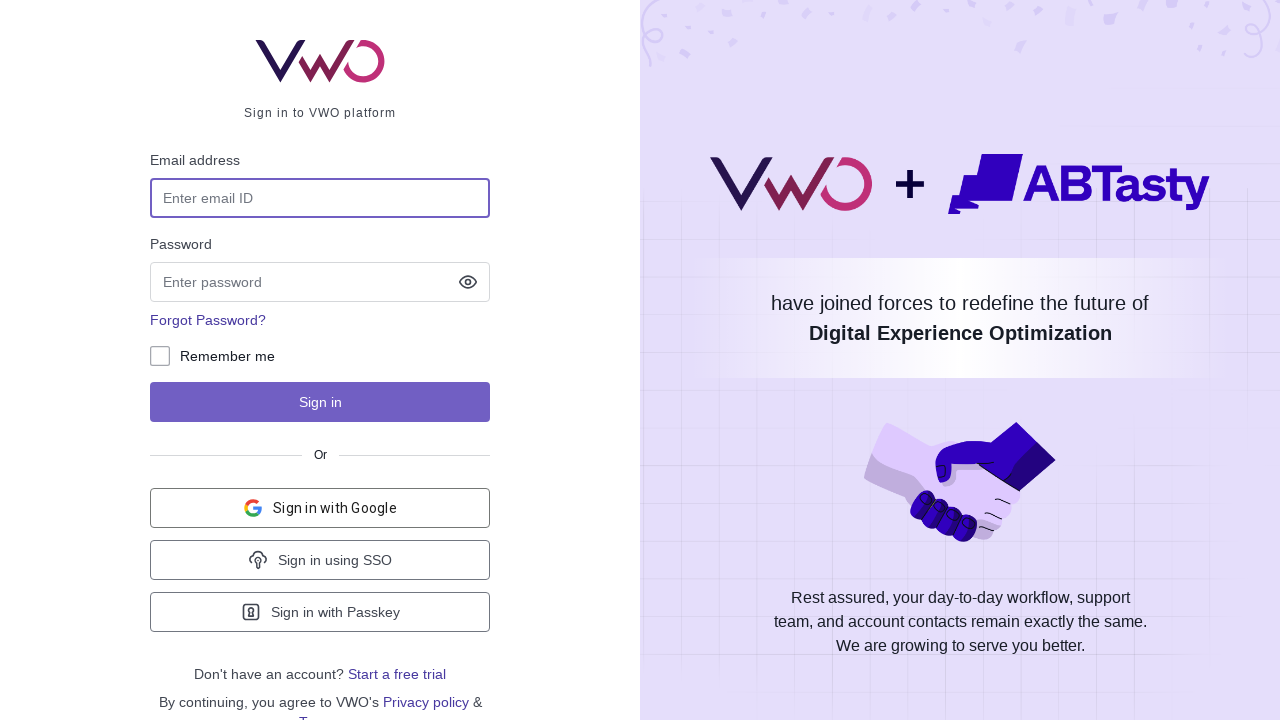

Located 'Start a free trial' link on VWO login page
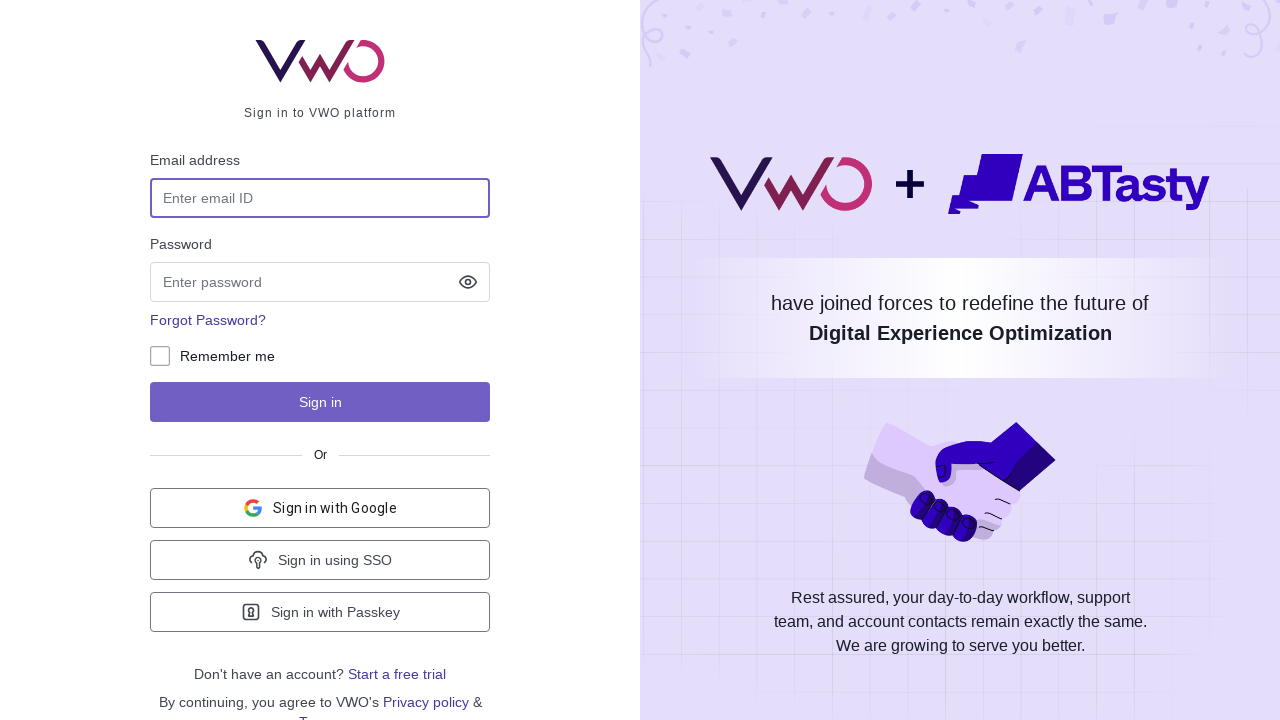

Clicked 'Start a free trial' link to navigate to trial signup page at (397, 674) on internal:role=link[name="Start a free"i]
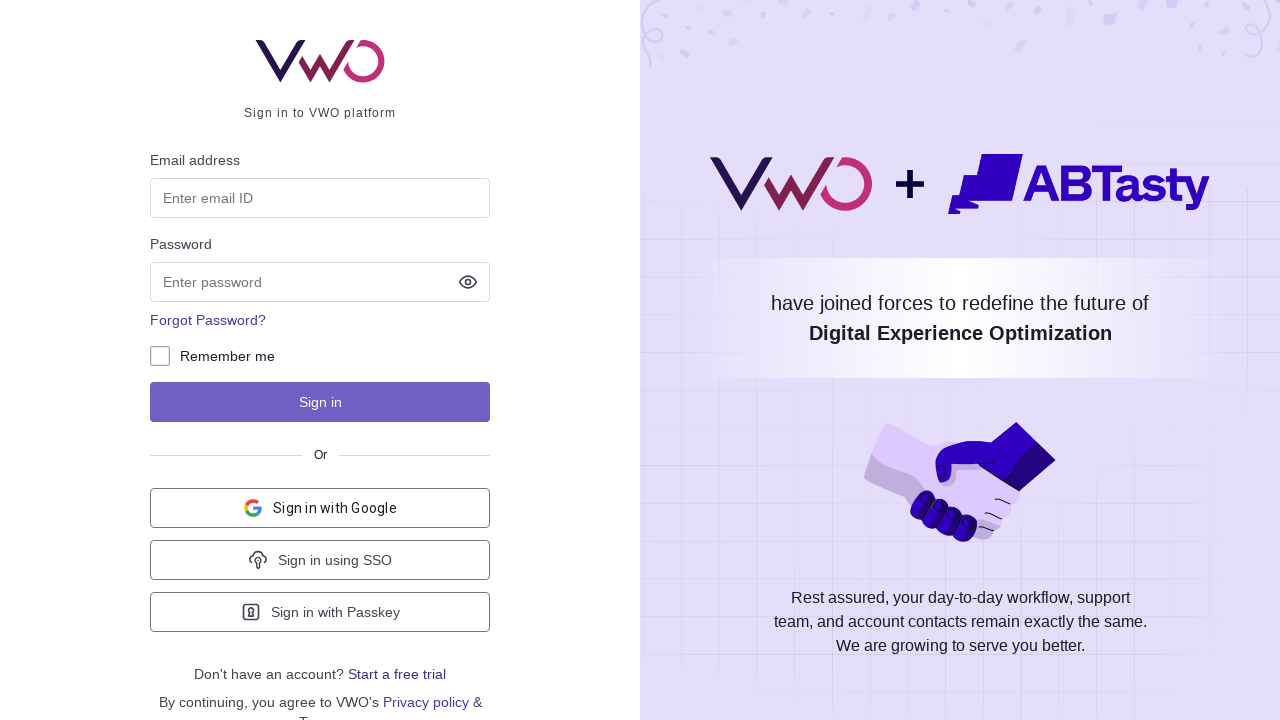

Trial signup page loaded successfully
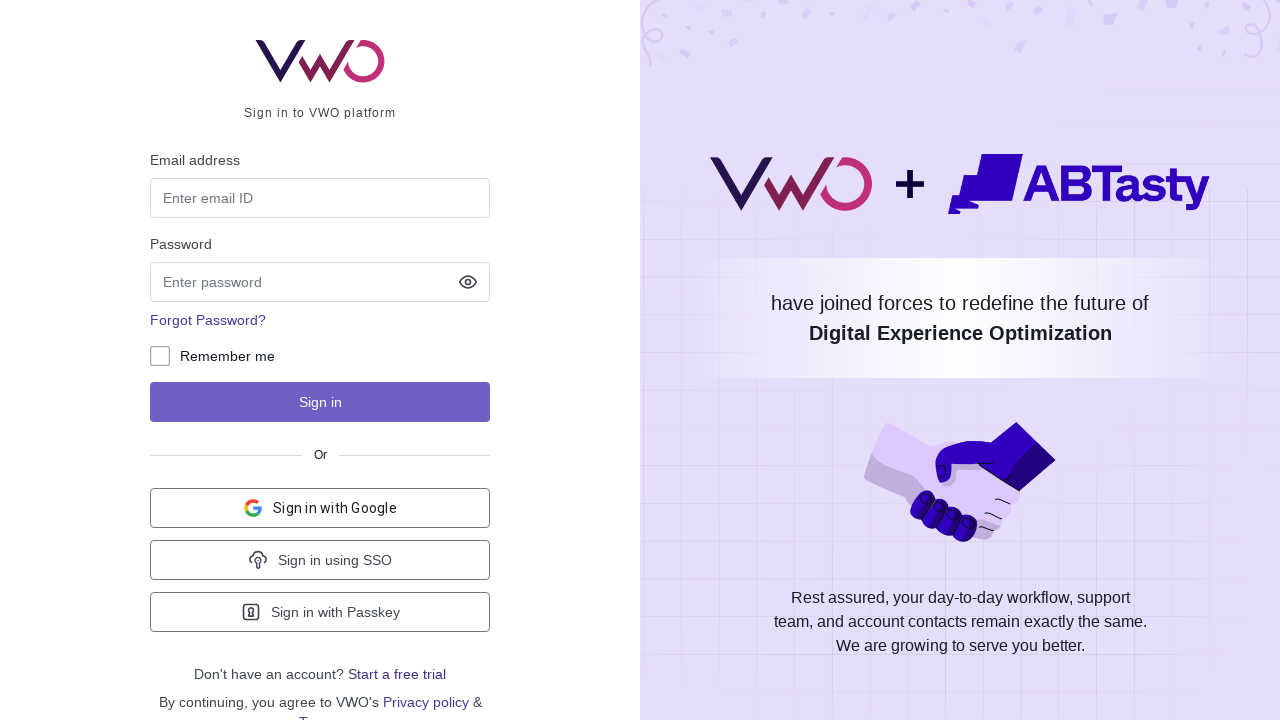

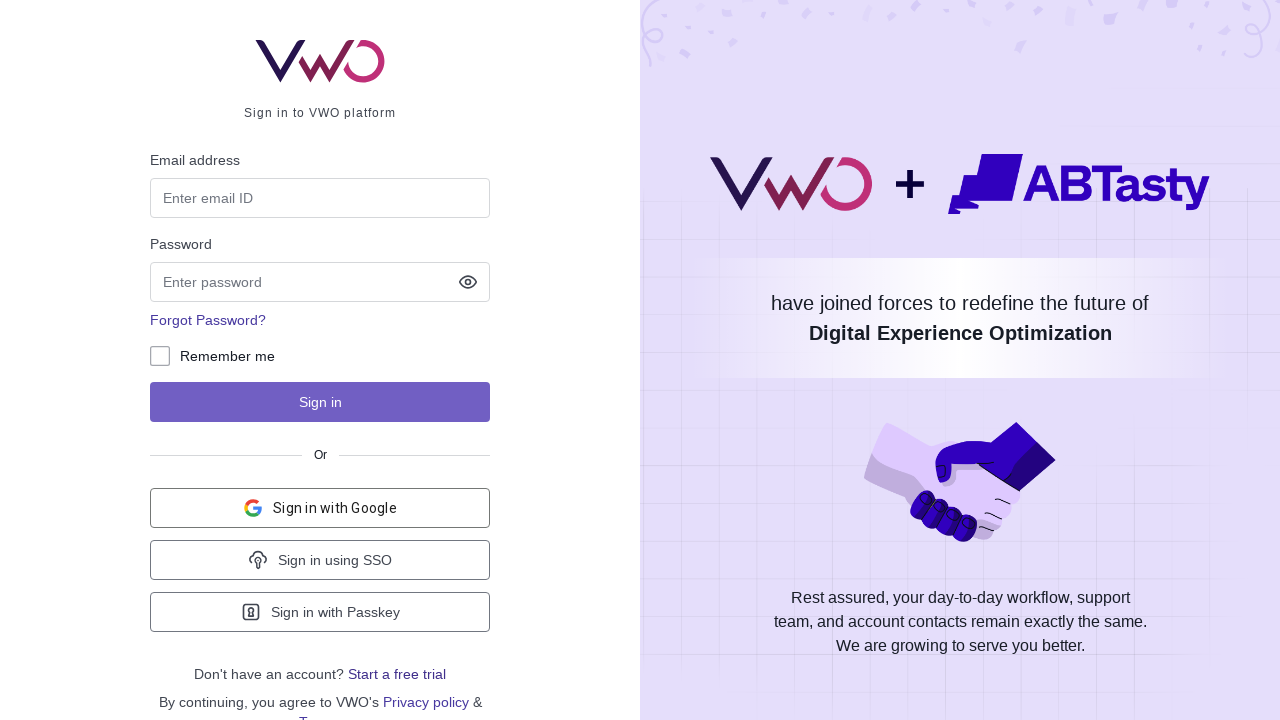